Tests right-click context menu functionality by performing a context click on an image, hovering over menu items to reveal submenus, and clicking on a final menu option.

Starting URL: http://deluxe-menu.com/popup-mode-sample.html

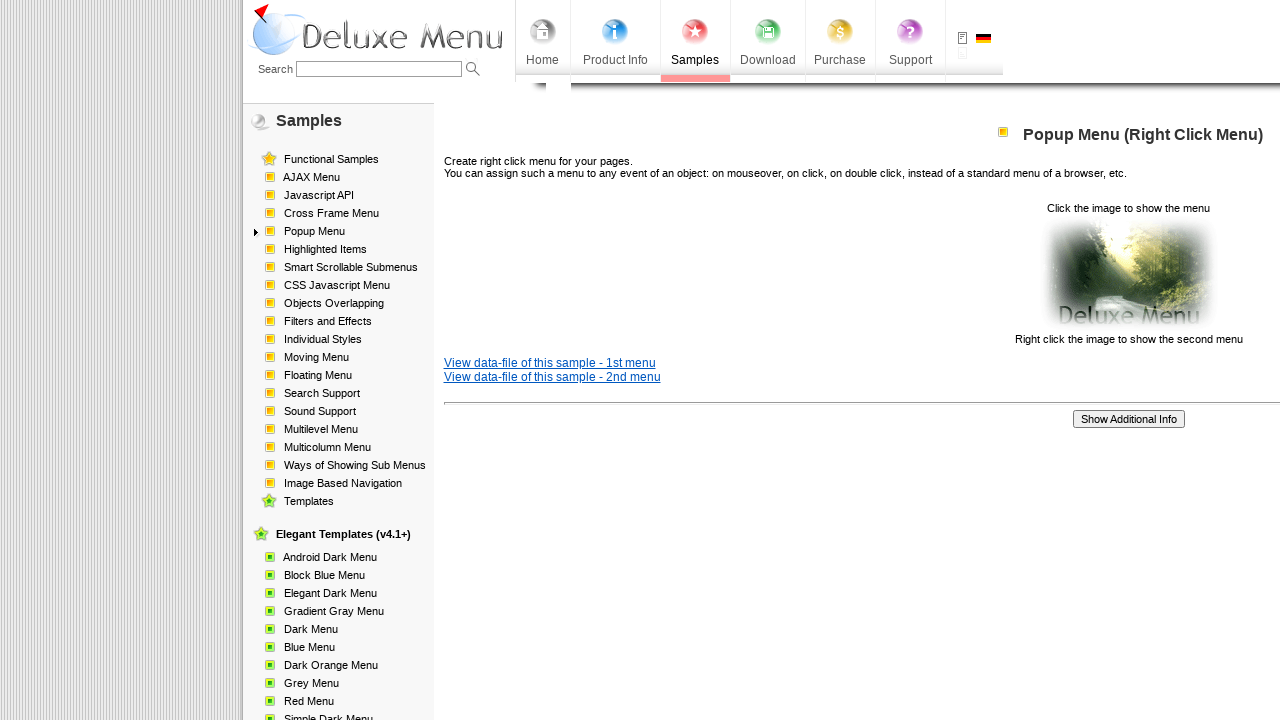

Image element became visible
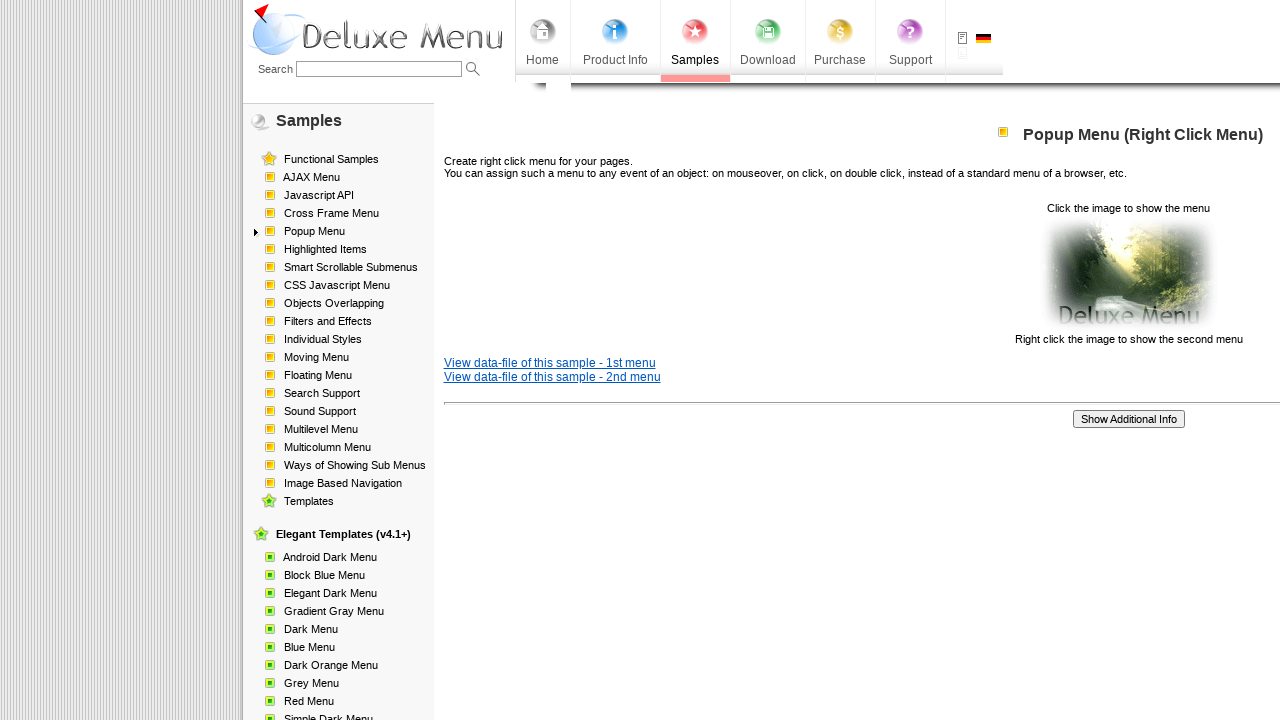

Right-clicked on image to open context menu at (1128, 274) on xpath=/html/body/div/table/tbody/tr/td[2]/div[2]/table[1]/tbody/tr/td[3]/p[2]/im
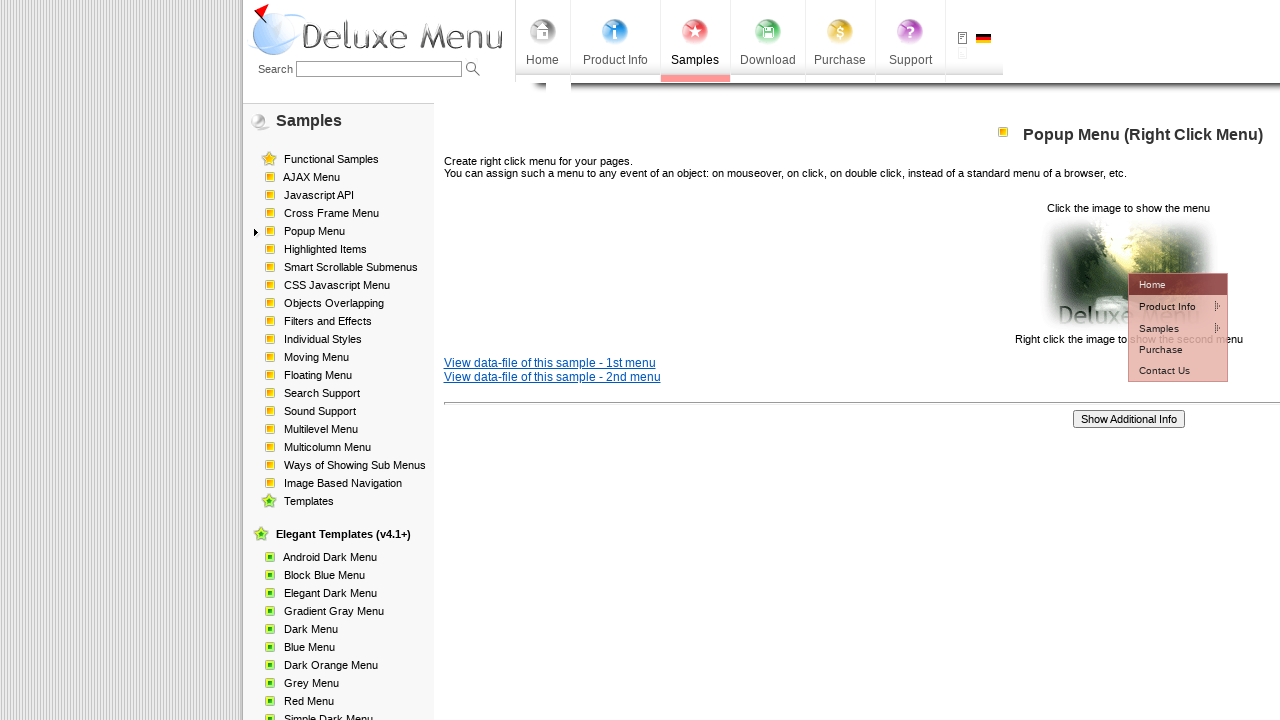

Hovered over Product Info menu item at (1165, 306) on #dm2m1i1tdT
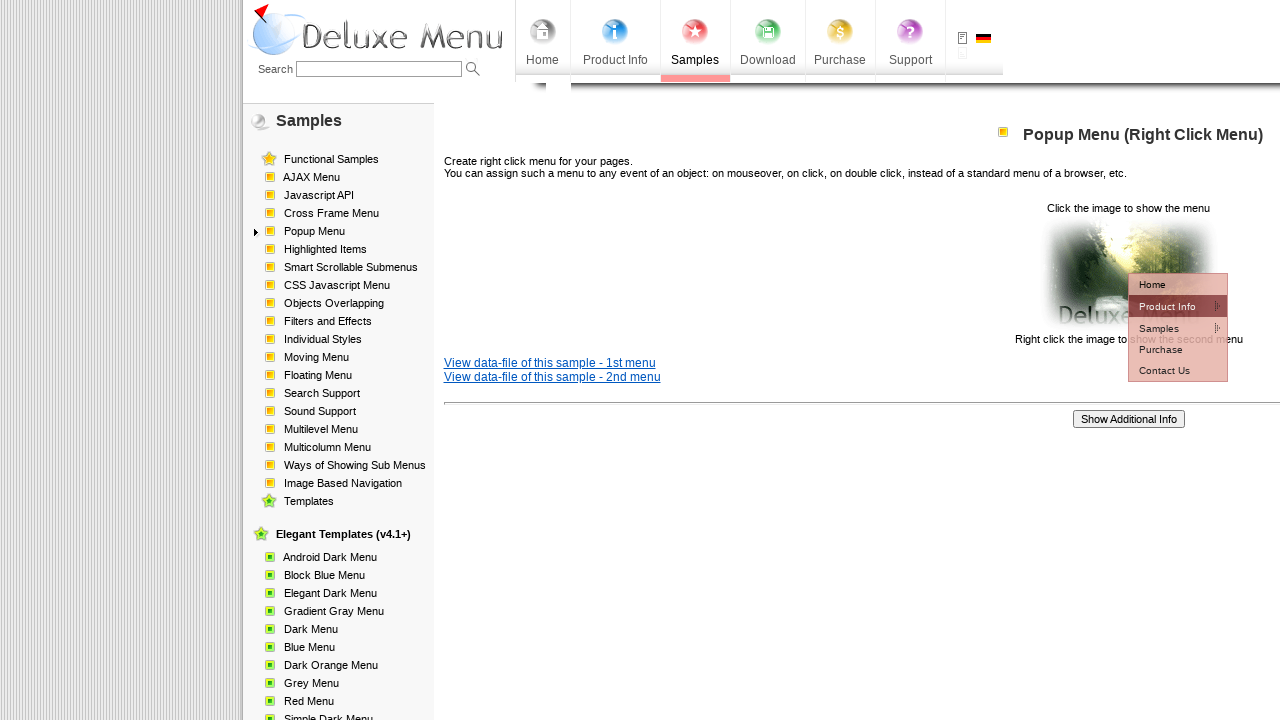

Hovered over Installation menu item at (1052, 327) on #dm2m2i1tdT
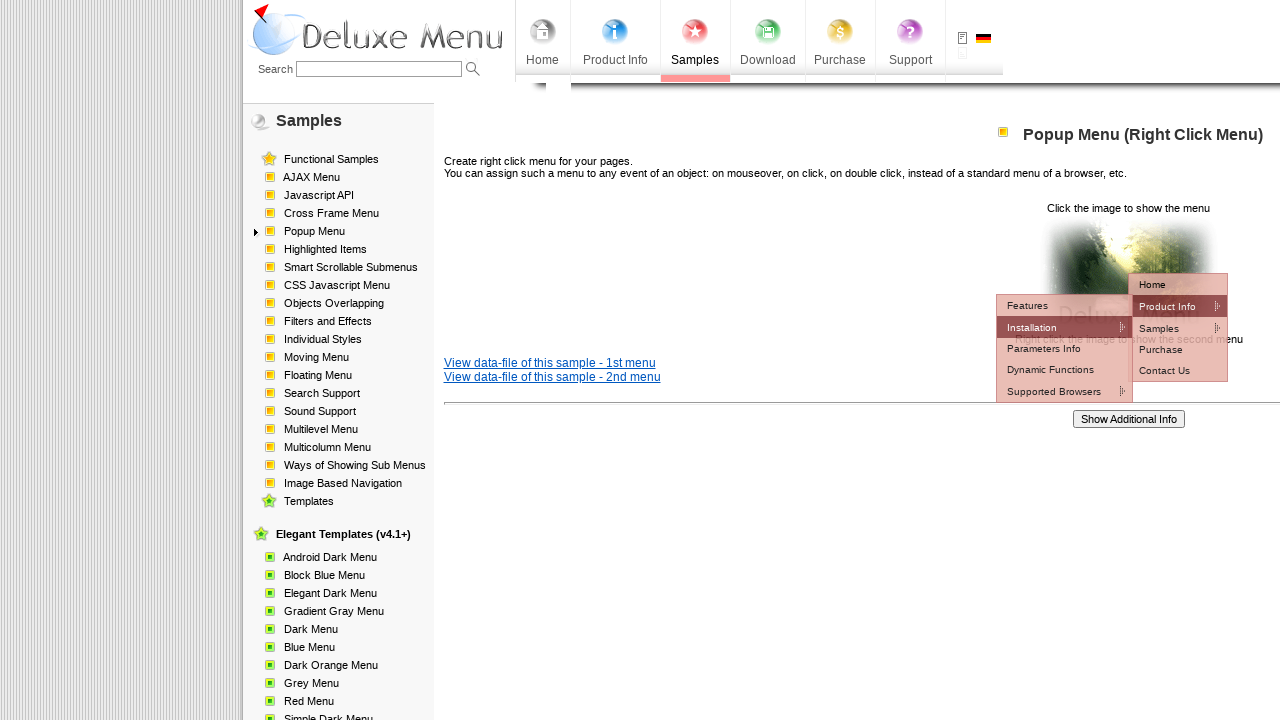

Clicked on third context menu item at (1178, 348) on #dm2m3i1tdT
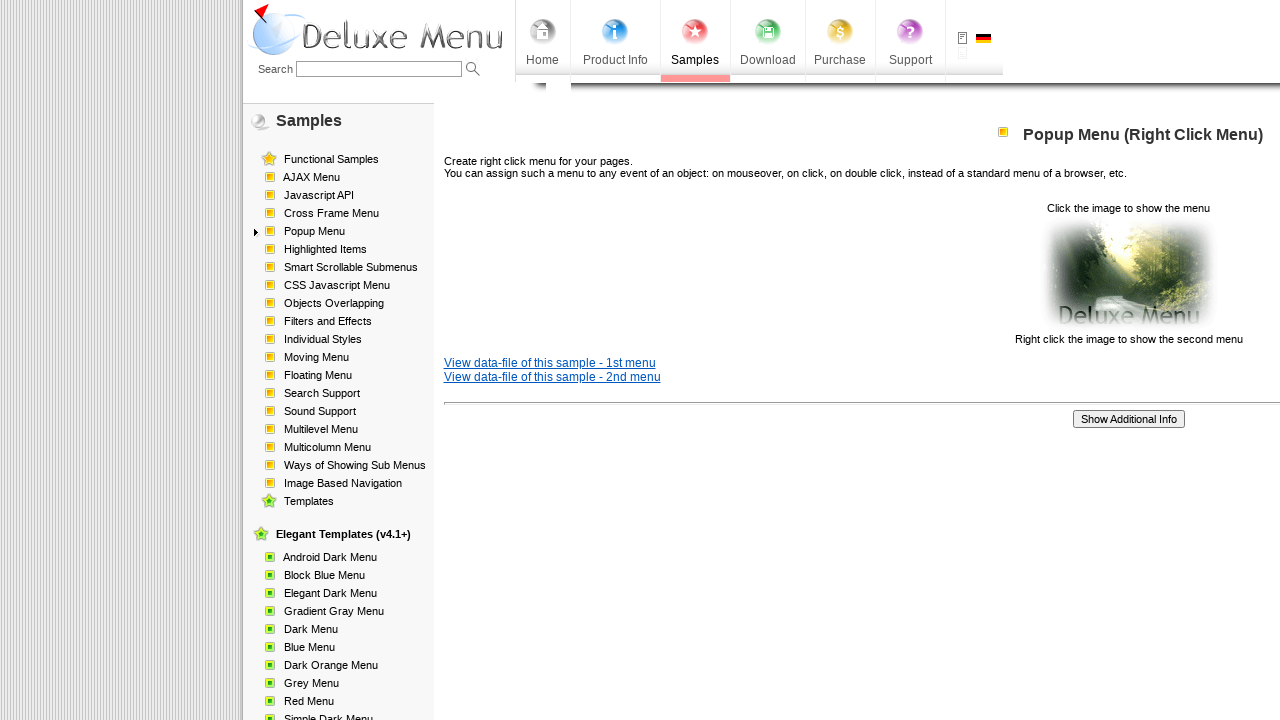

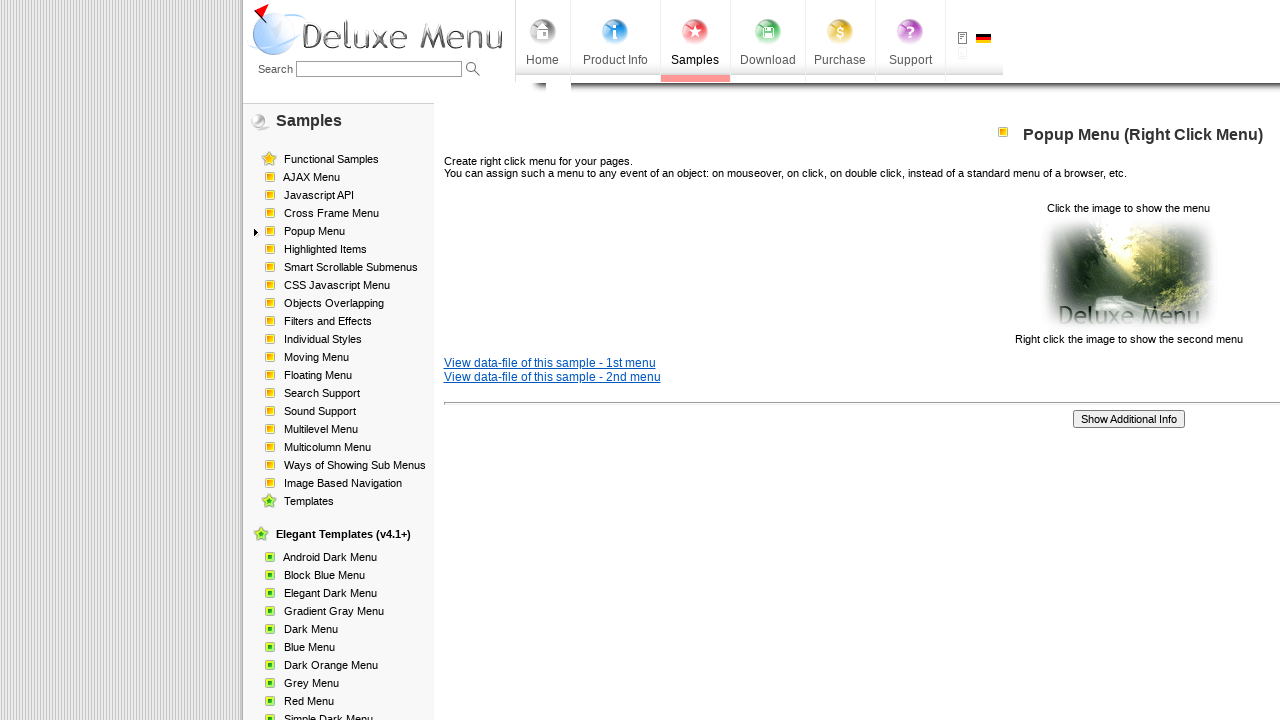